Tests iframe navigation by scrolling to frame2, switching between frames, and verifying the heading text in frame1.

Starting URL: https://demoqa.com/frames

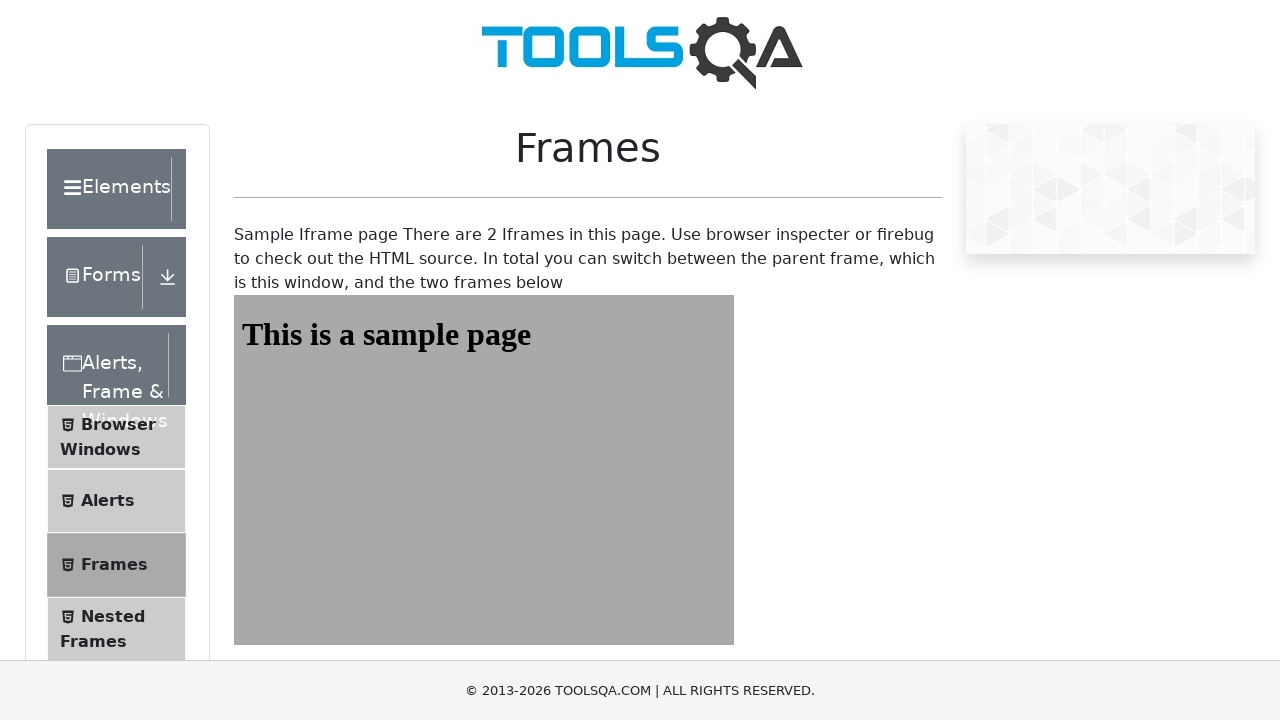

Scrolled to frame2 element into view
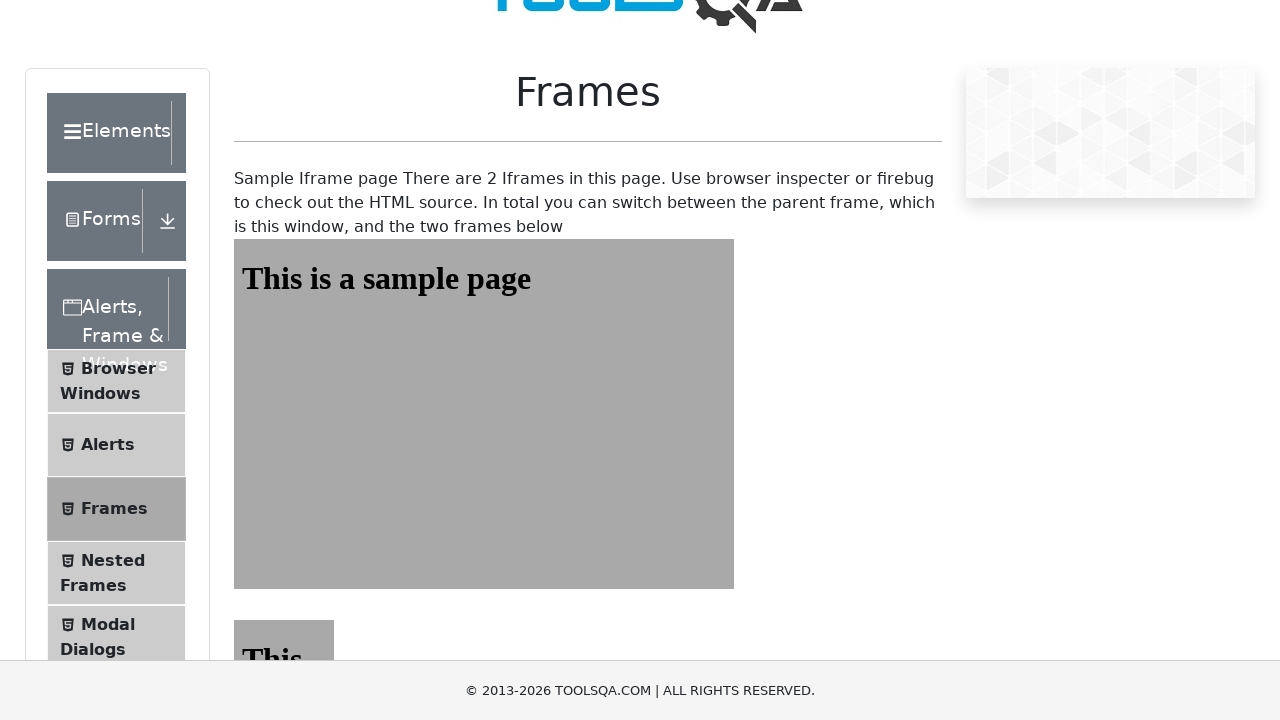

Located frame2
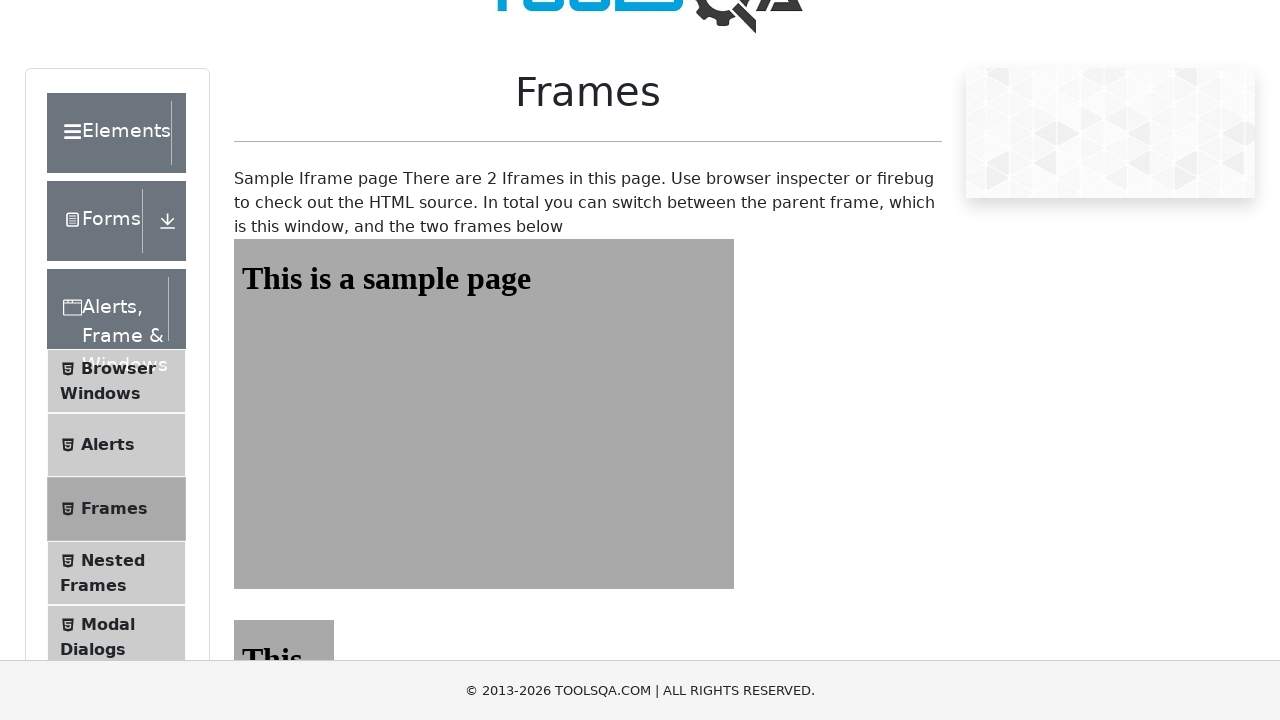

Waited for frame2 body to load
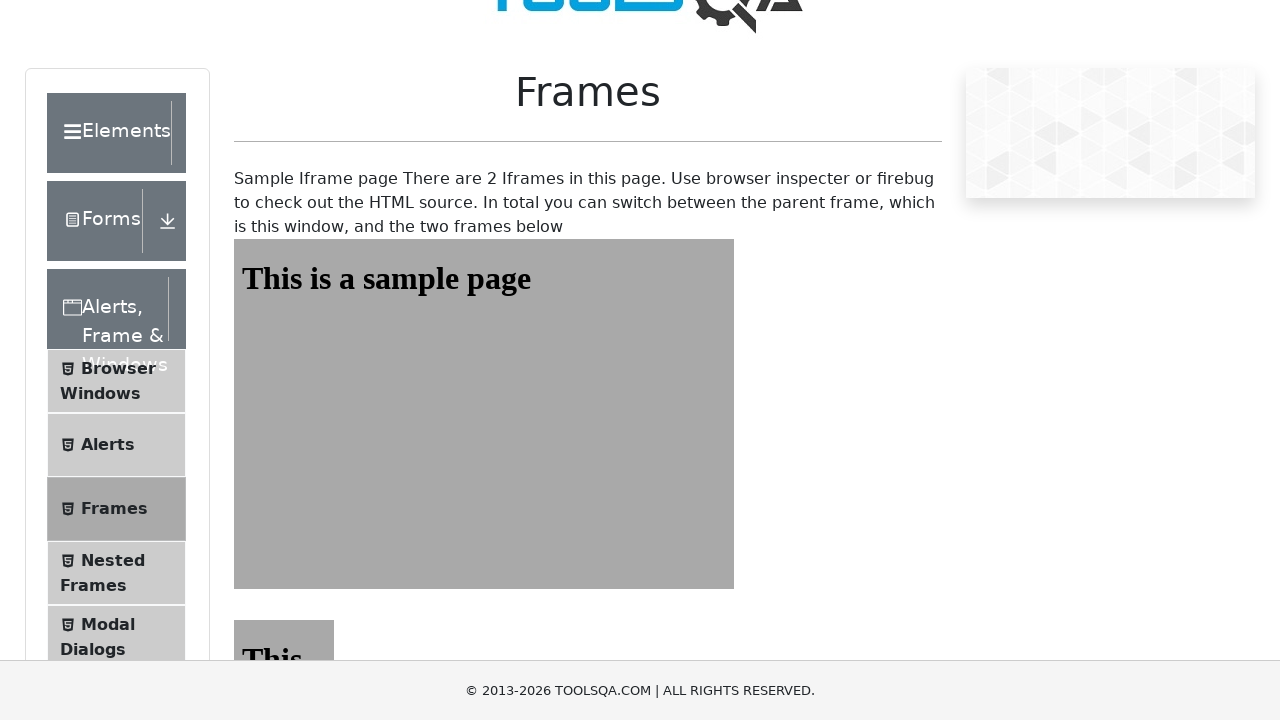

Located frame1
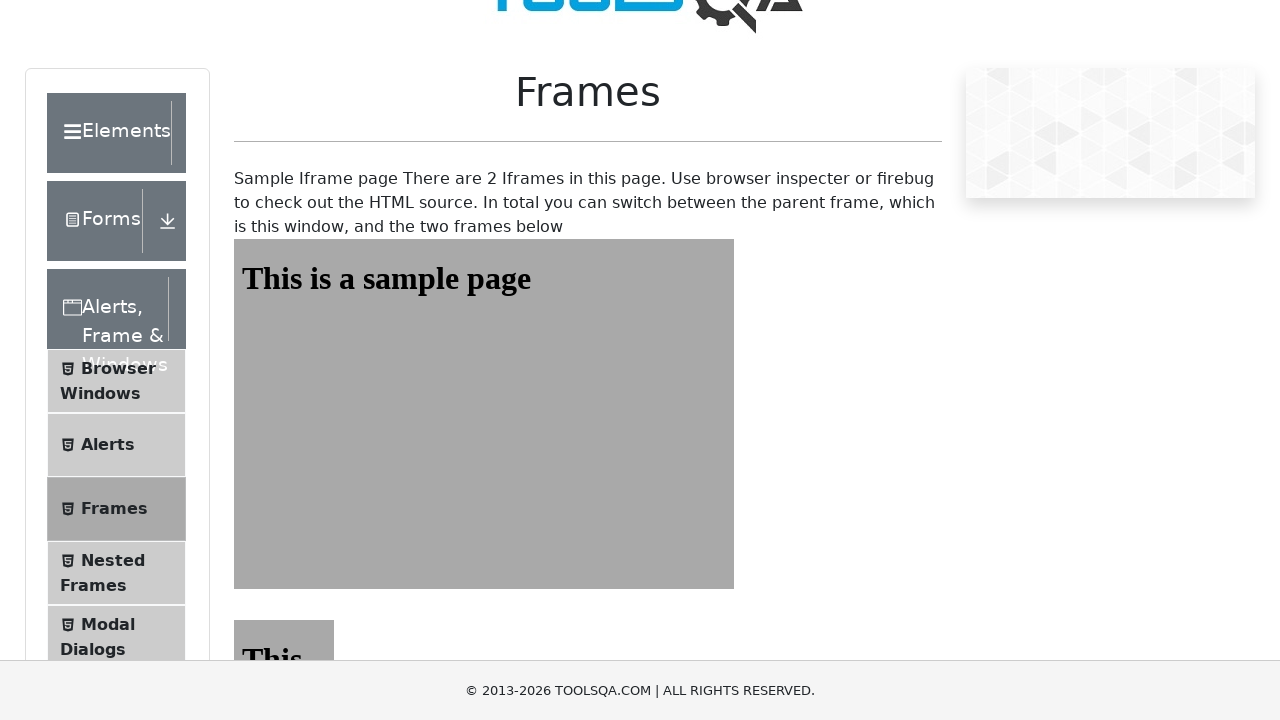

Waited for sample heading in frame1 to load
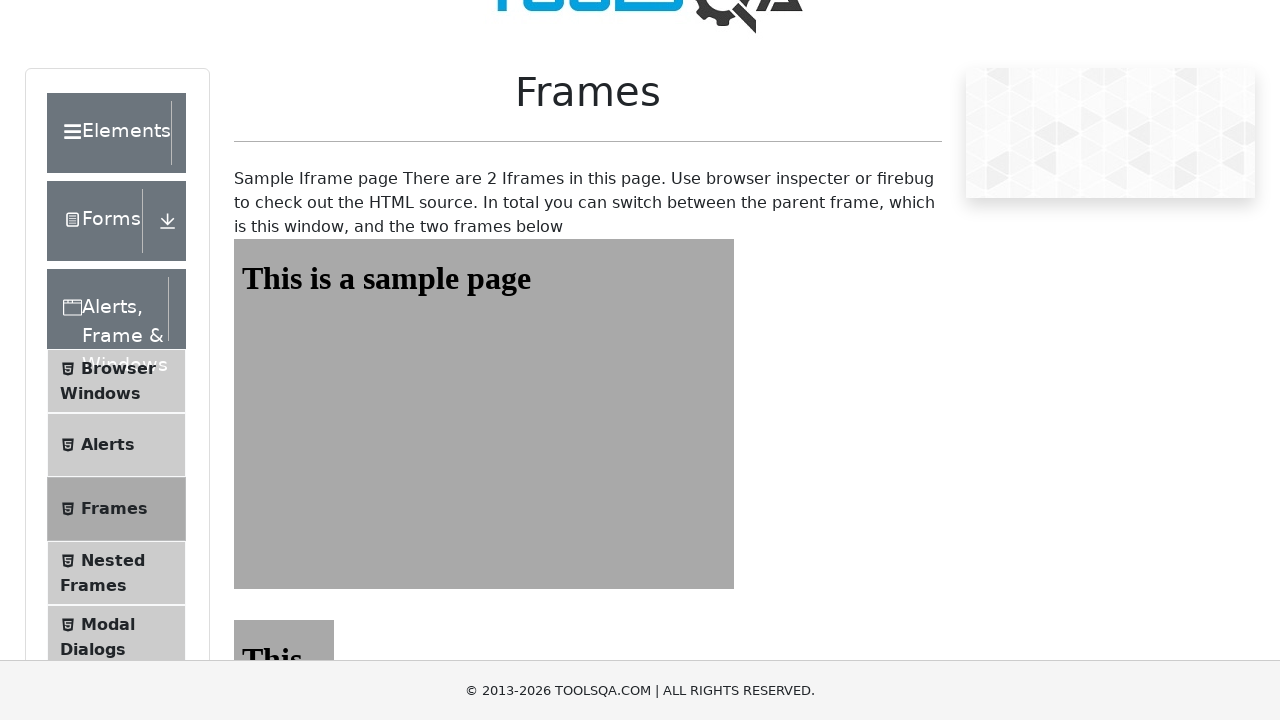

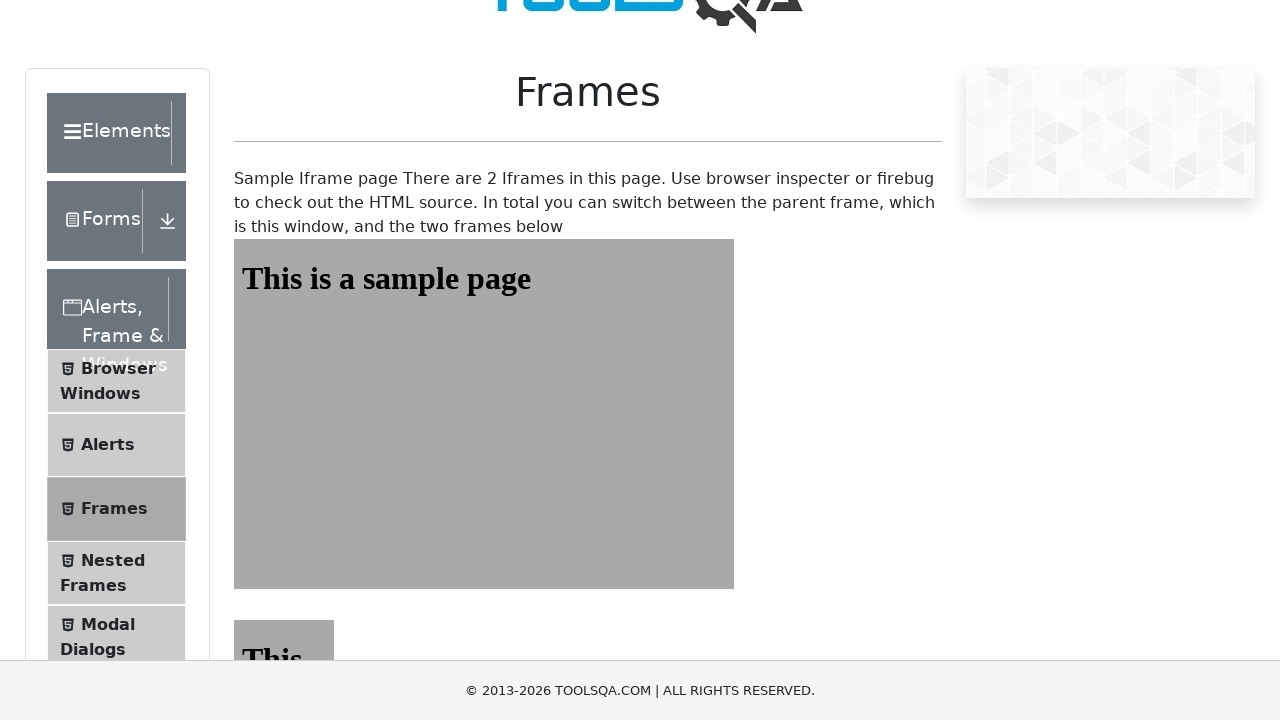